Tests number input field functionality by entering values, clearing, and re-entering different values

Starting URL: http://the-internet.herokuapp.com/inputs

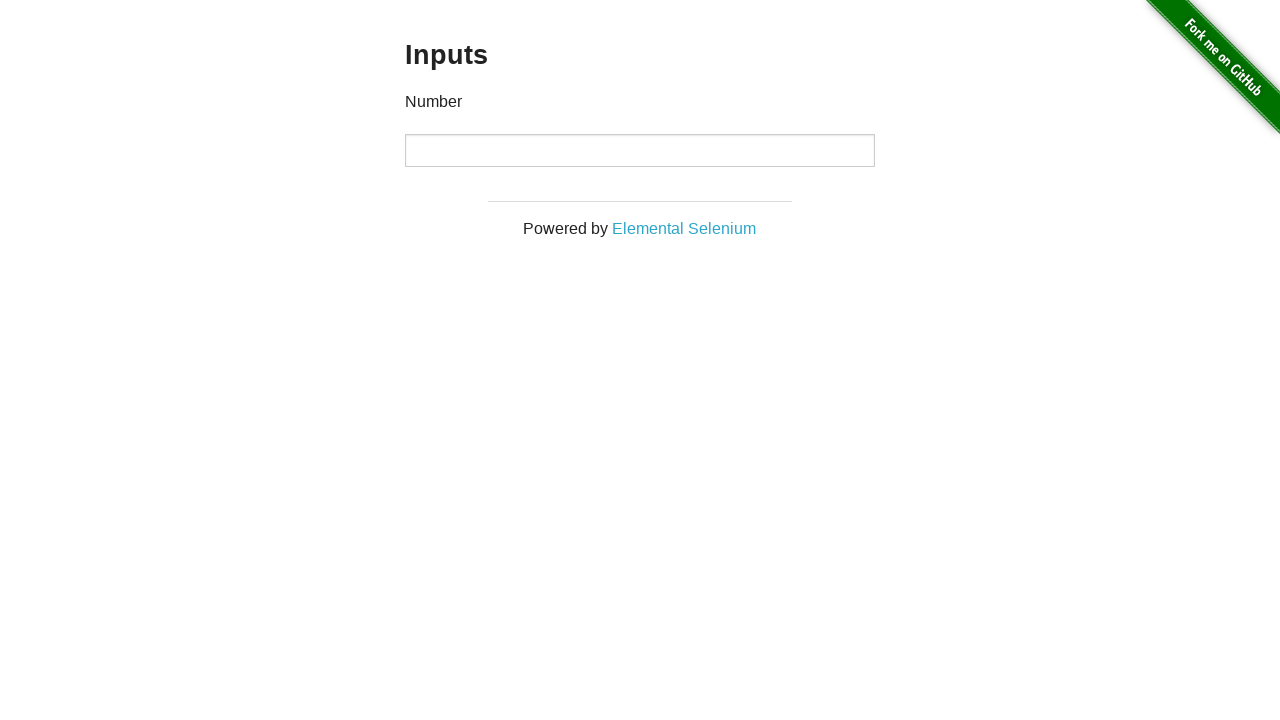

Filled number input field with initial value 1000 on input[type='number']
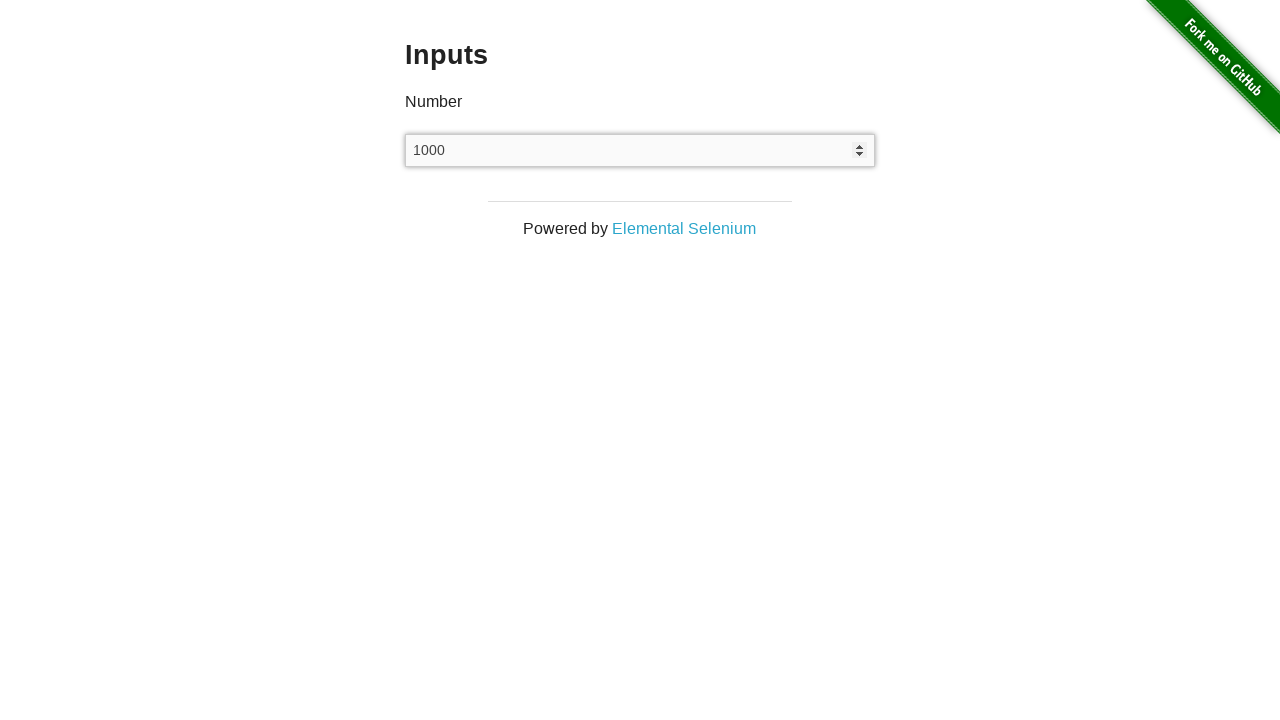

Cleared the number input field on input[type='number']
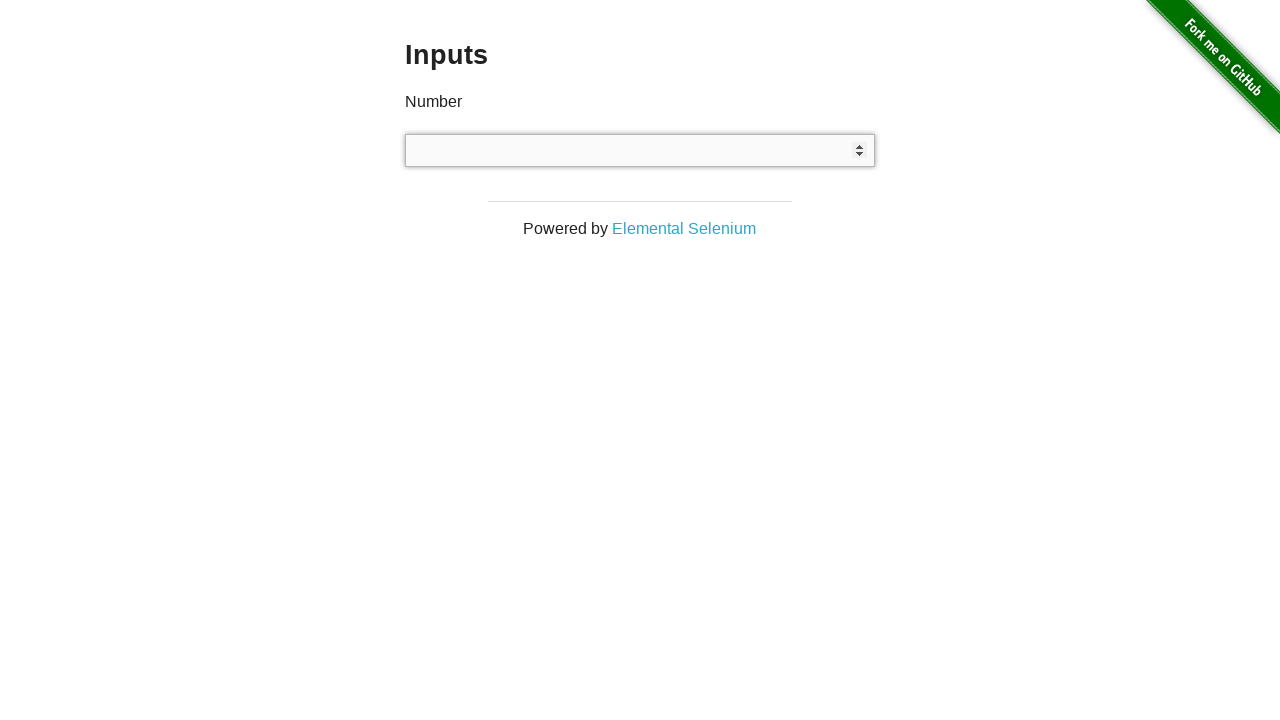

Filled number input field with new value 999 on input[type='number']
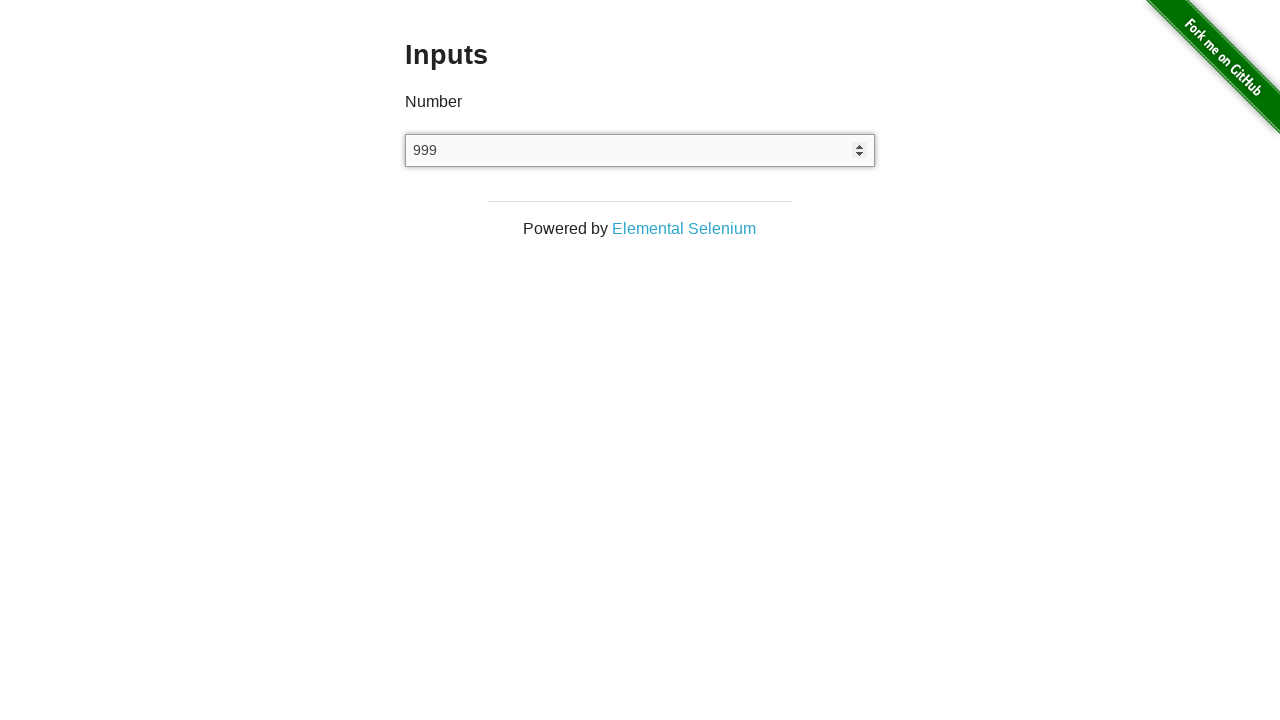

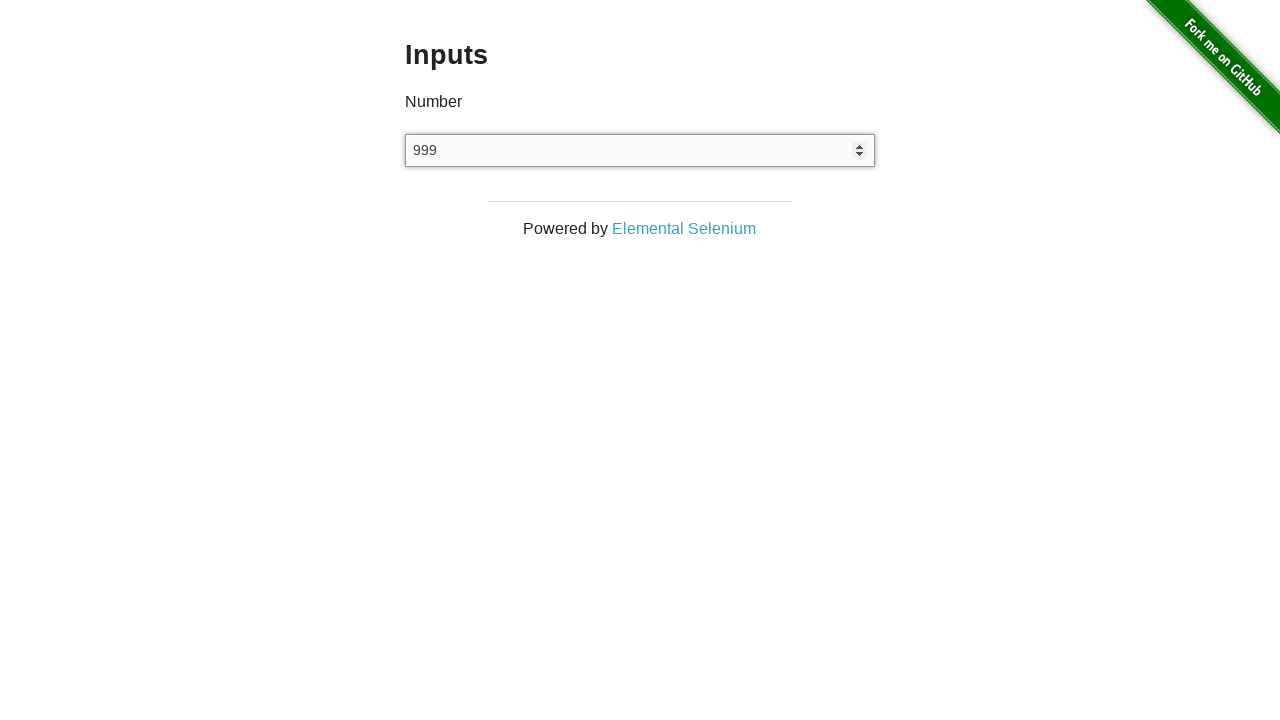